Tests infinite scroll functionality by navigating to the infinite scroll page and scrolling down until at least 10 content paragraphs are loaded dynamically.

Starting URL: https://the-internet.herokuapp.com/

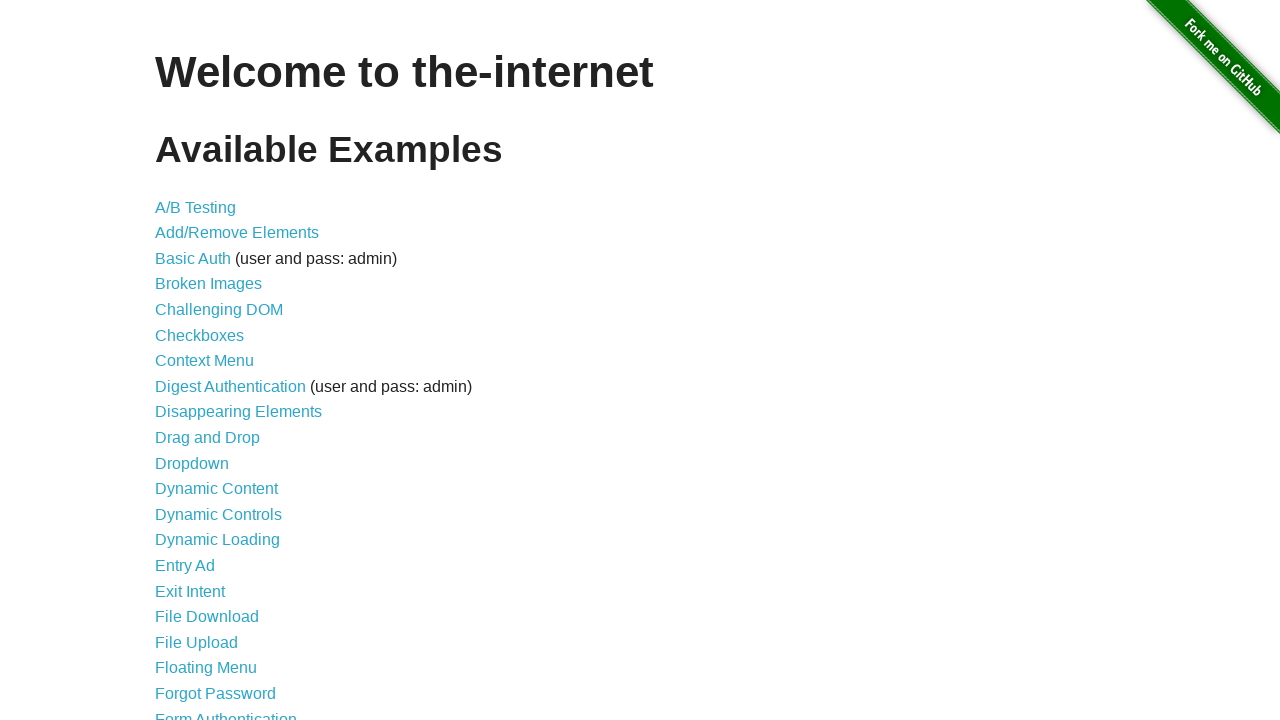

Clicked on 'Infinite Scroll' link at (201, 360) on text=Infinite Scroll
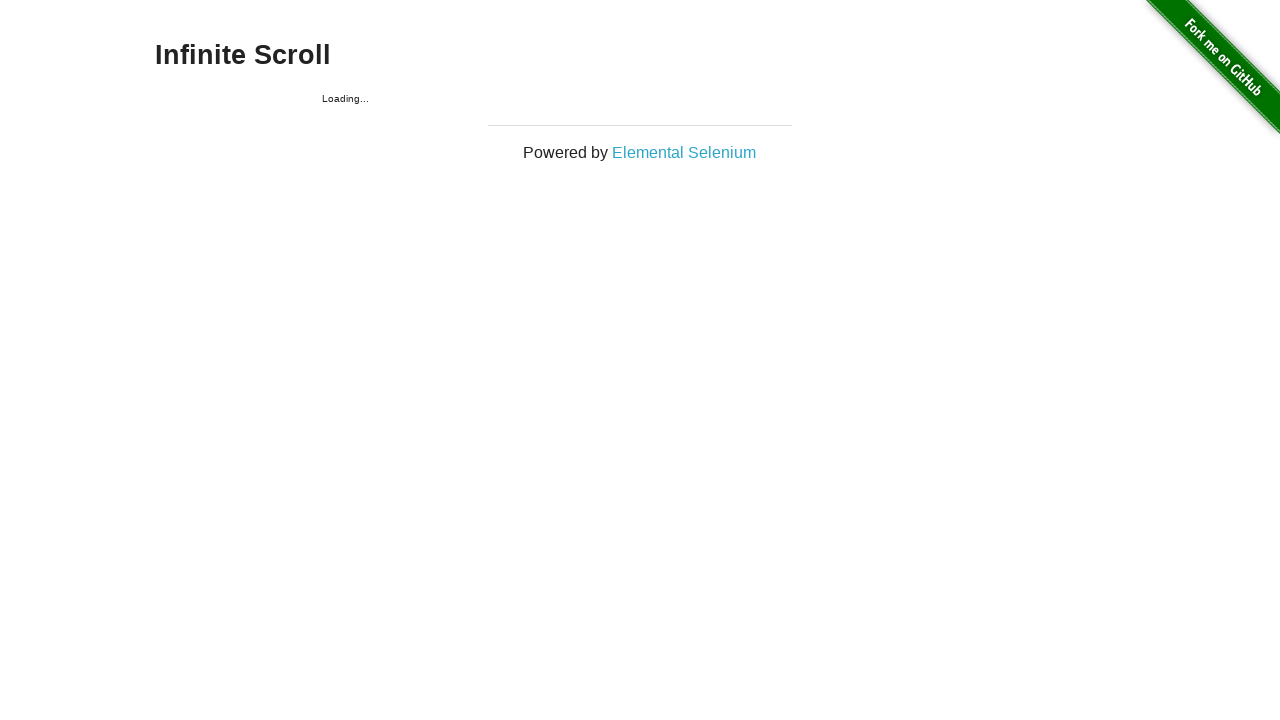

Infinite scroll page loaded and initial content appeared
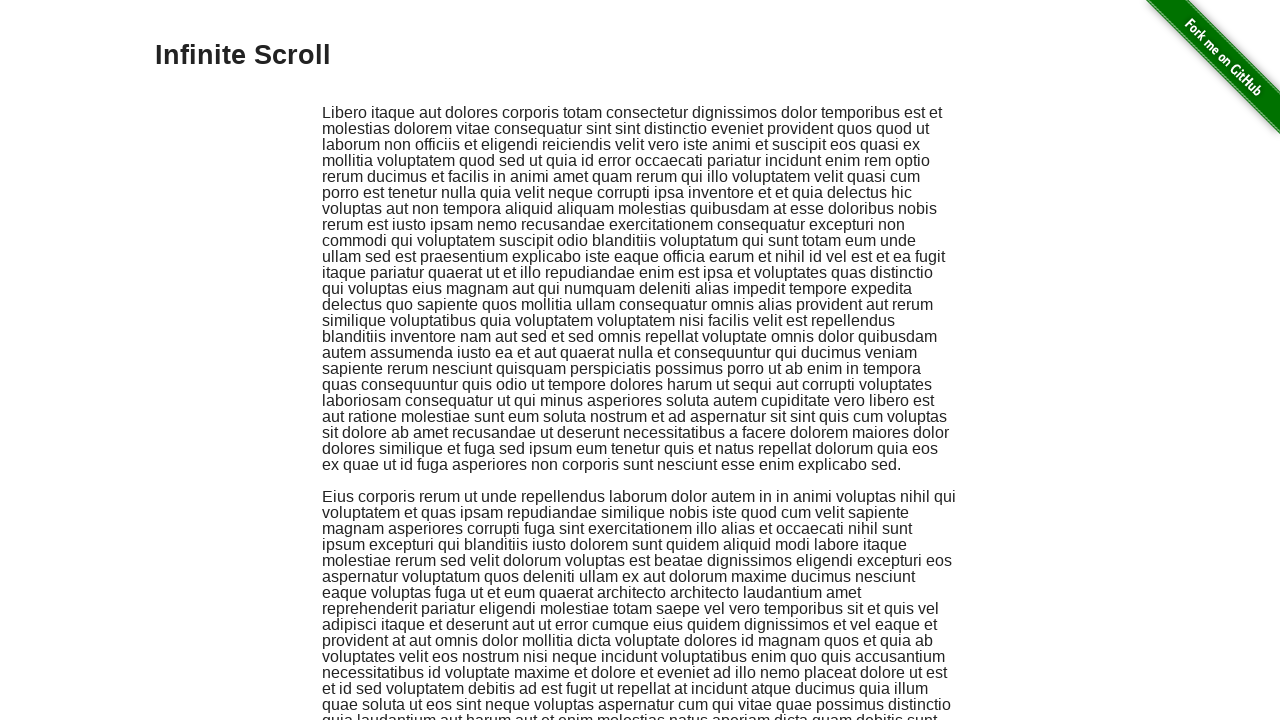

Scrolled to bottom of page (current paragraph count: 3)
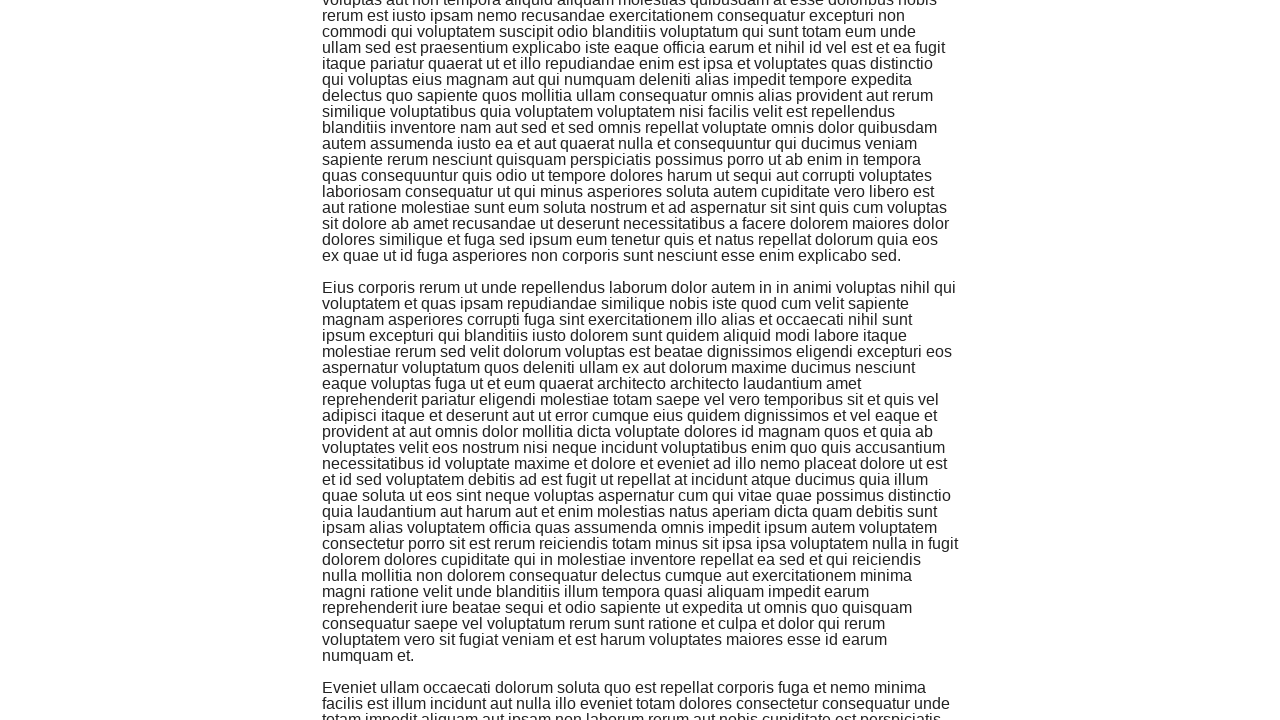

Waited 500ms for new content to load dynamically
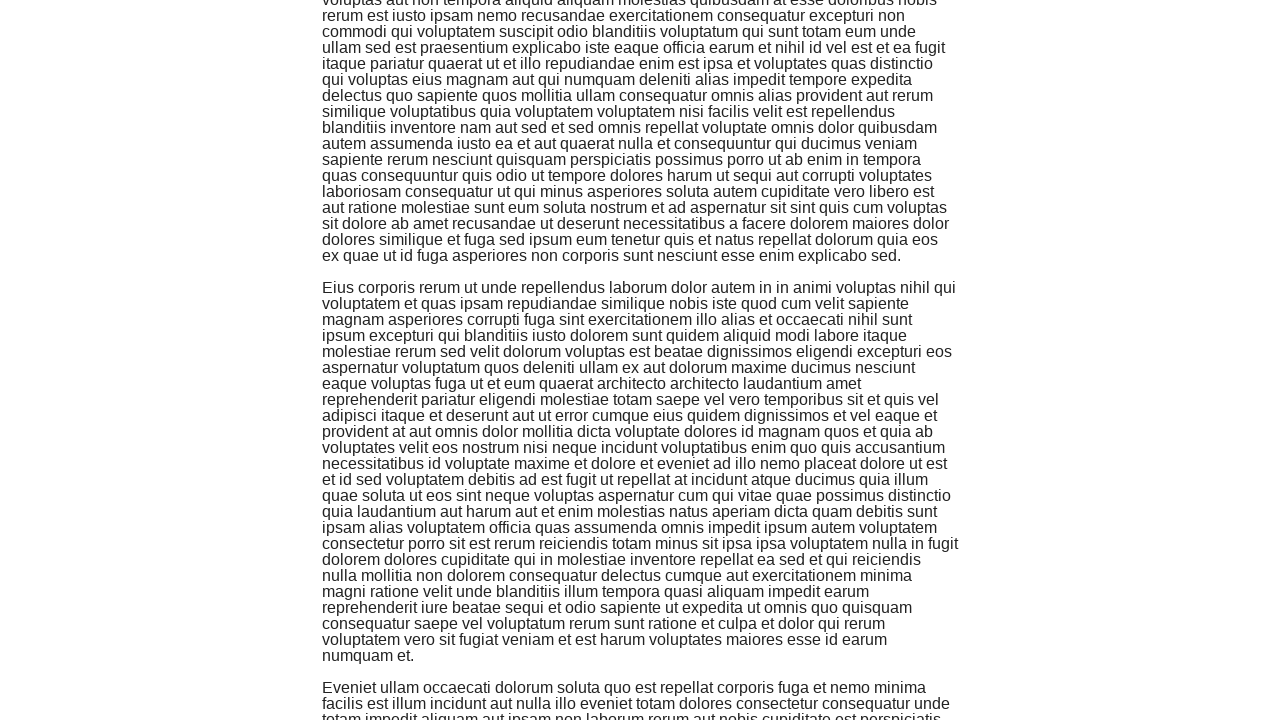

Scrolled to bottom of page (current paragraph count: 4)
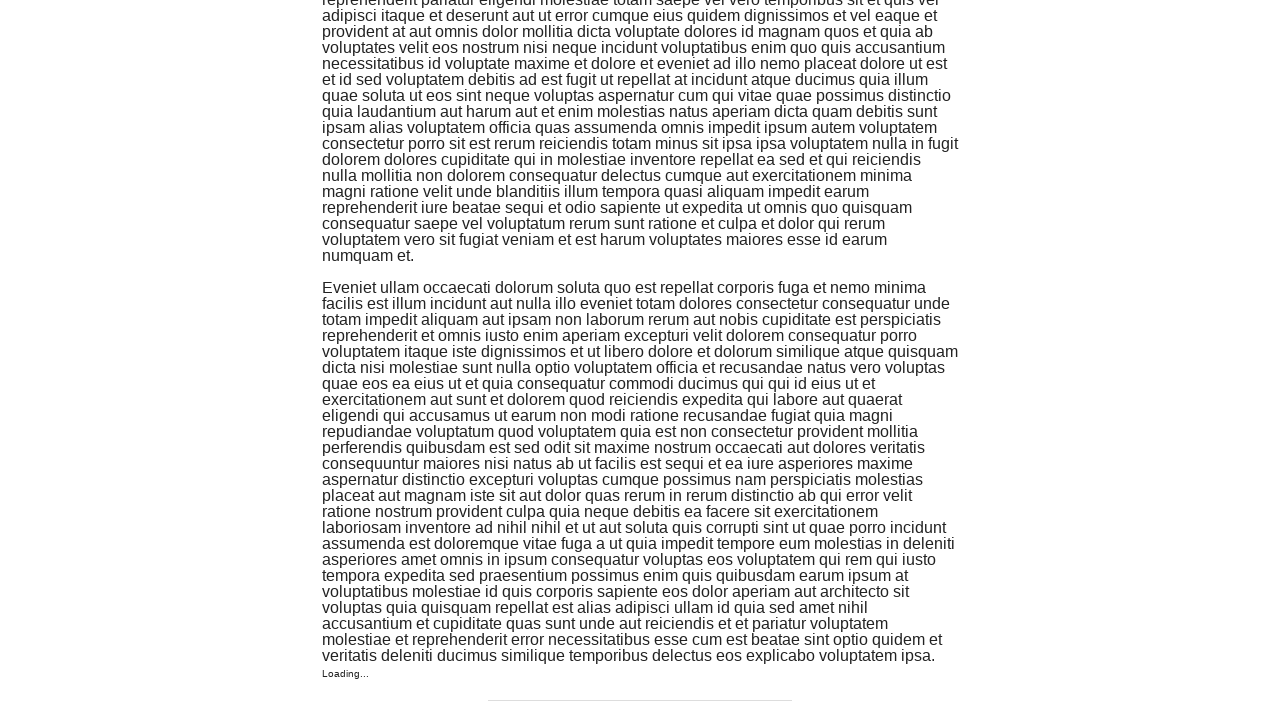

Waited 500ms for new content to load dynamically
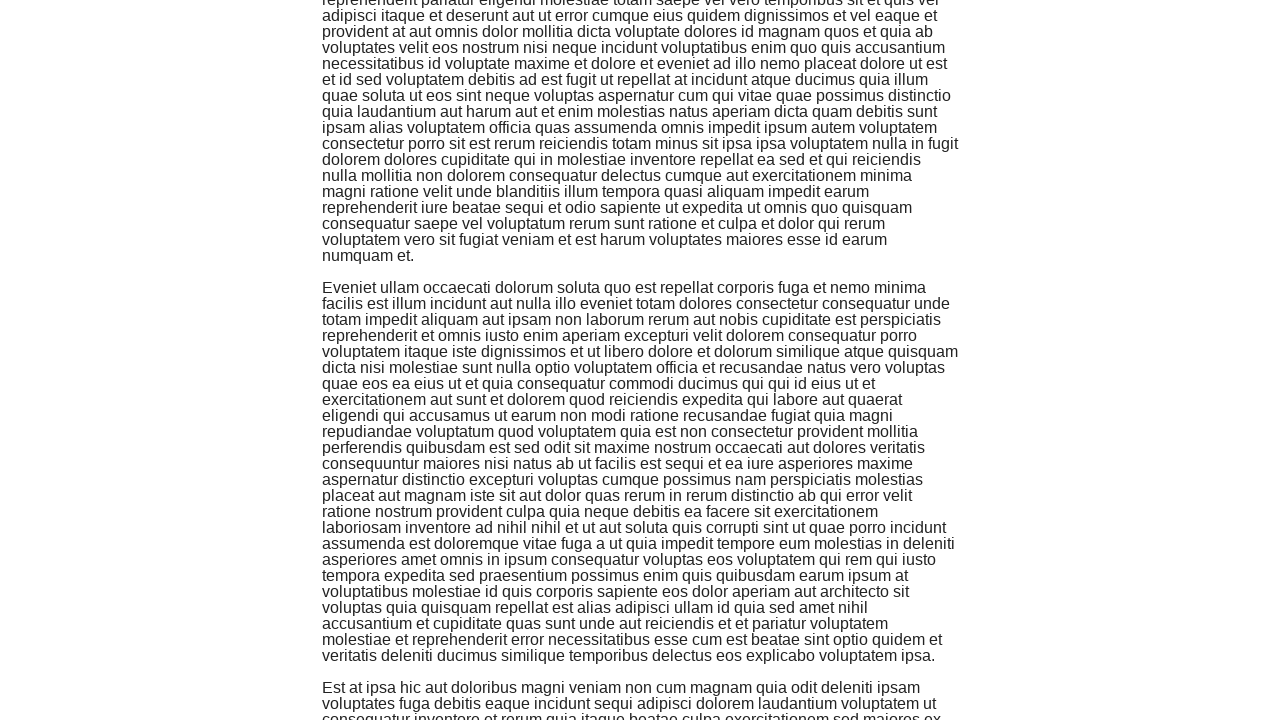

Scrolled to bottom of page (current paragraph count: 5)
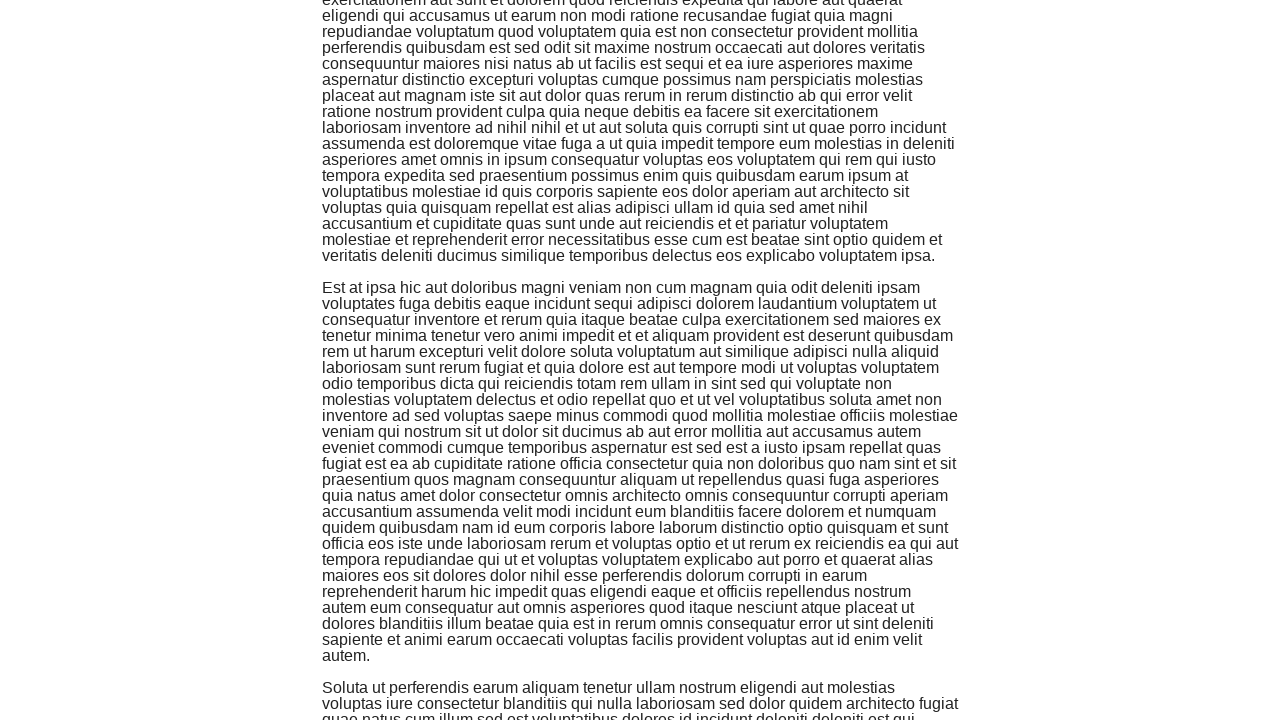

Waited 500ms for new content to load dynamically
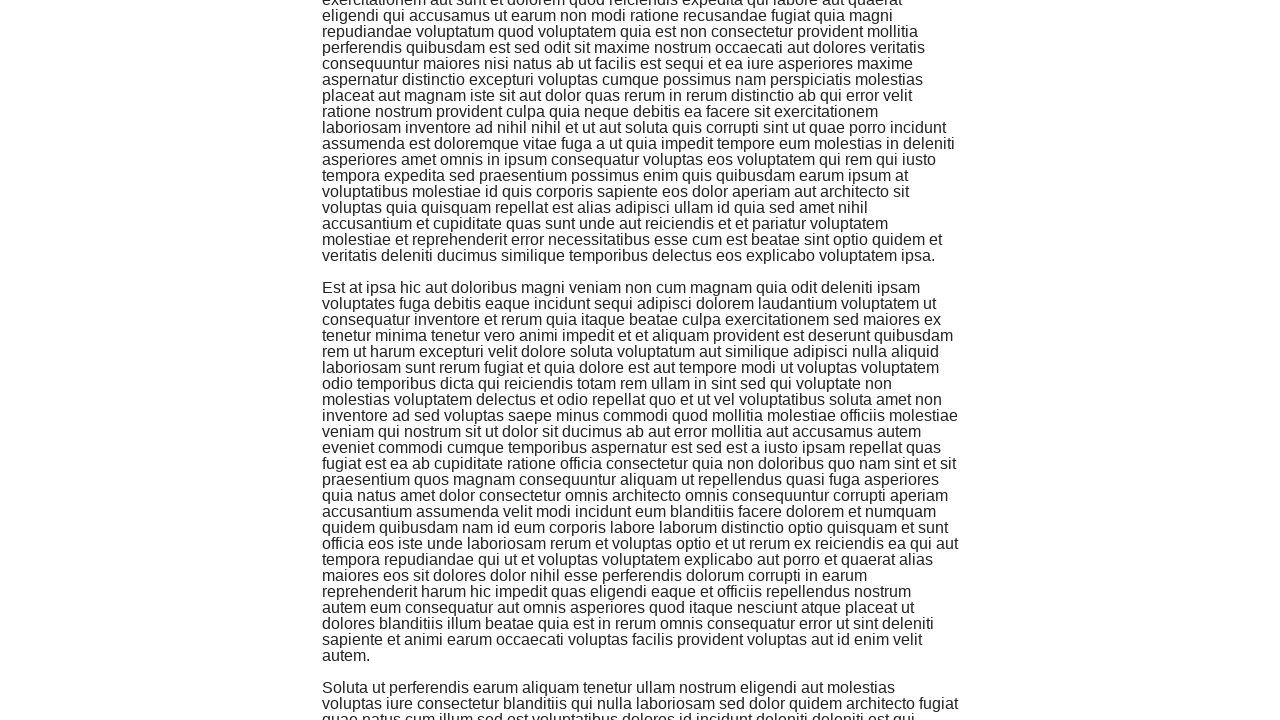

Scrolled to bottom of page (current paragraph count: 6)
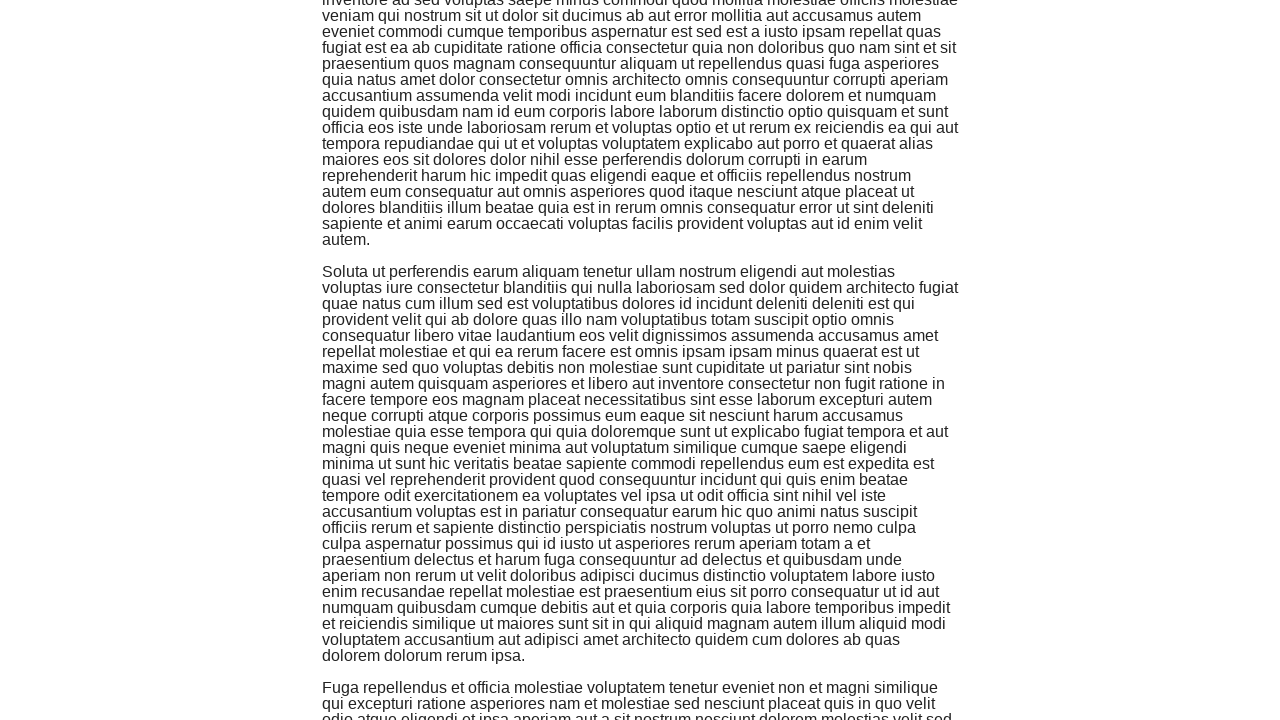

Waited 500ms for new content to load dynamically
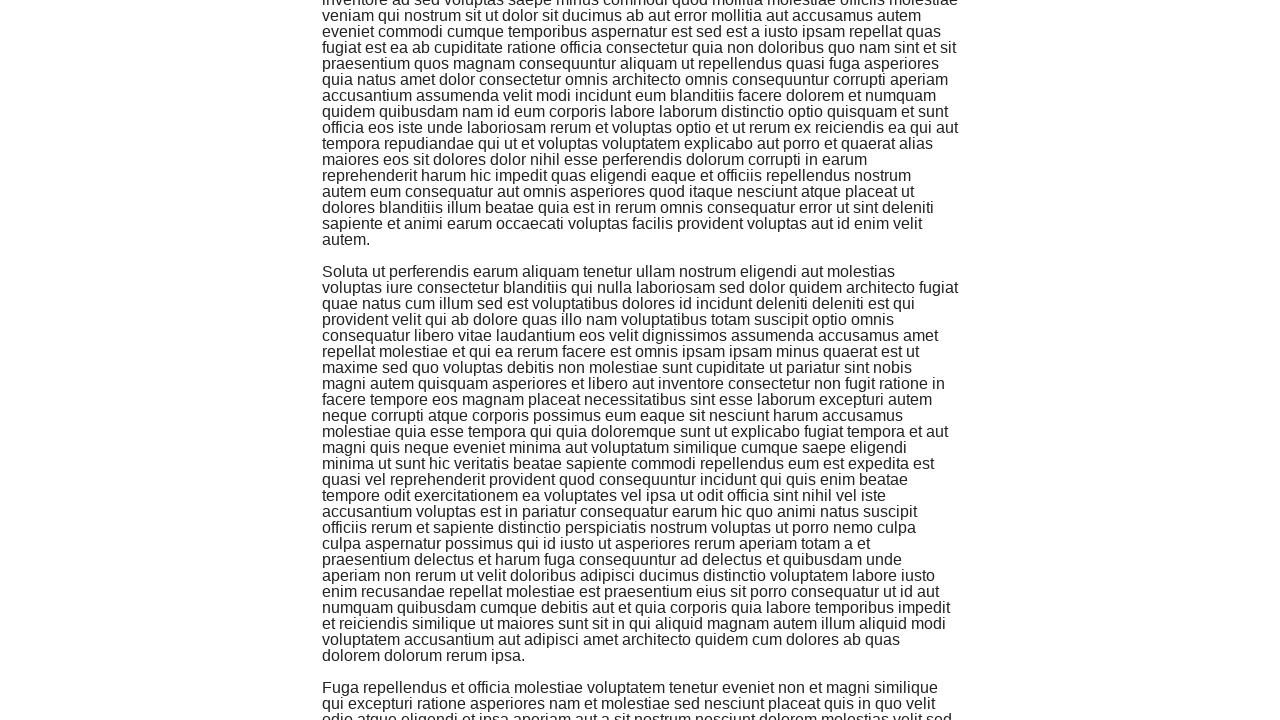

Scrolled to bottom of page (current paragraph count: 7)
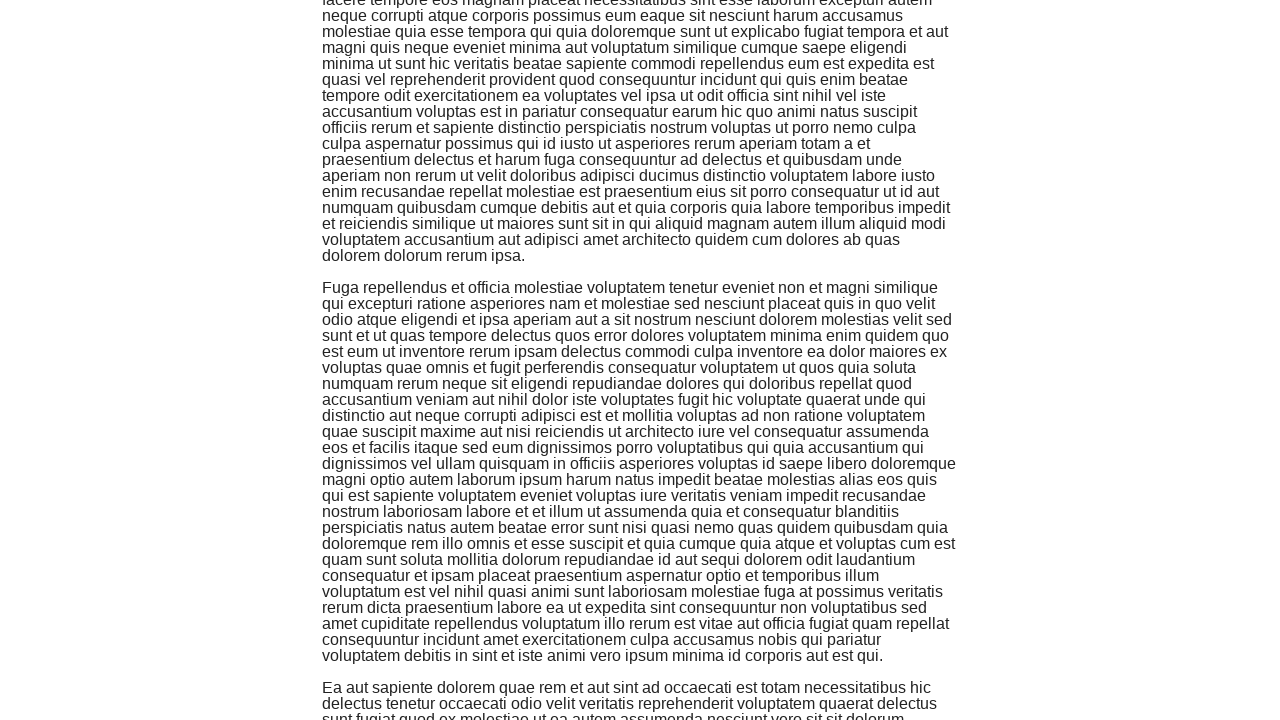

Waited 500ms for new content to load dynamically
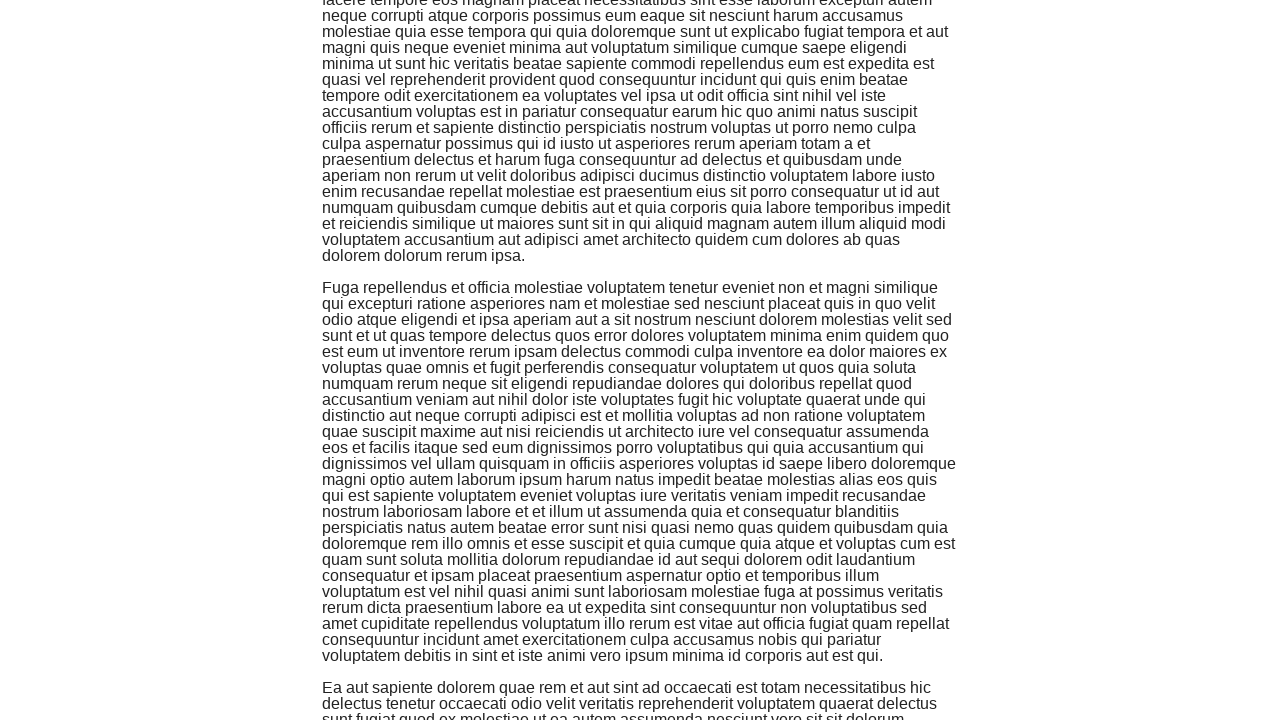

Scrolled to bottom of page (current paragraph count: 8)
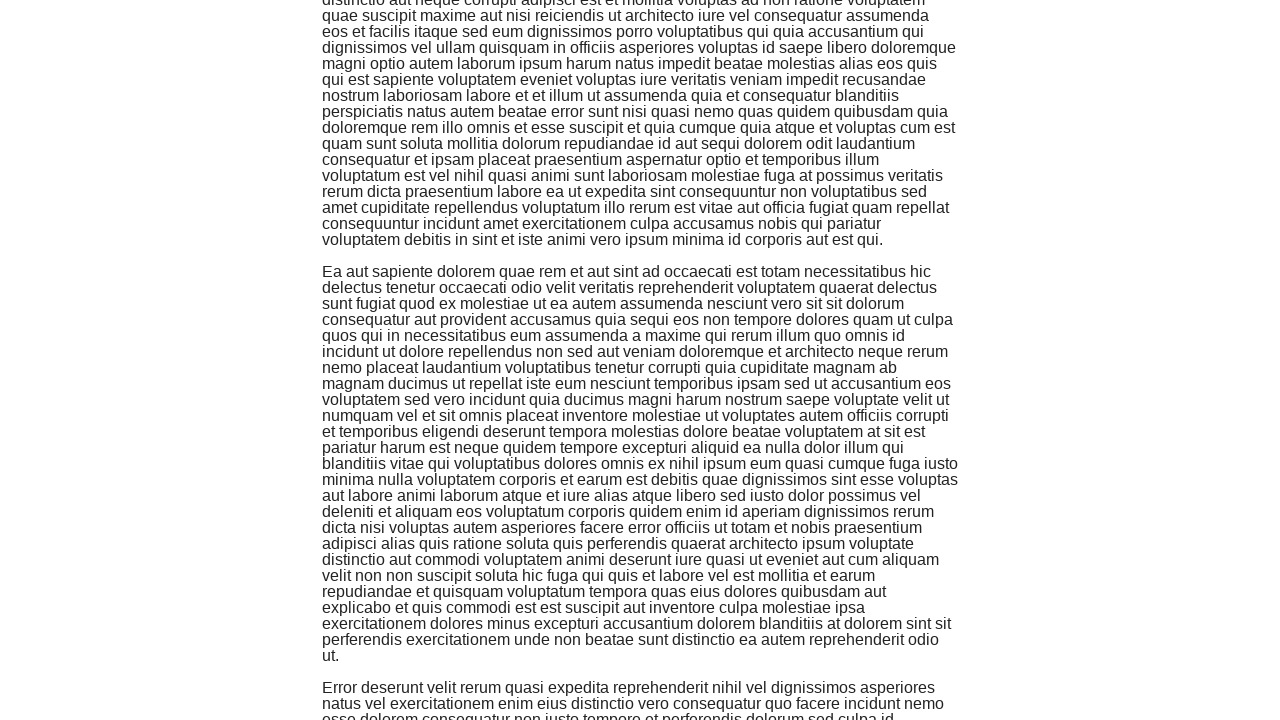

Waited 500ms for new content to load dynamically
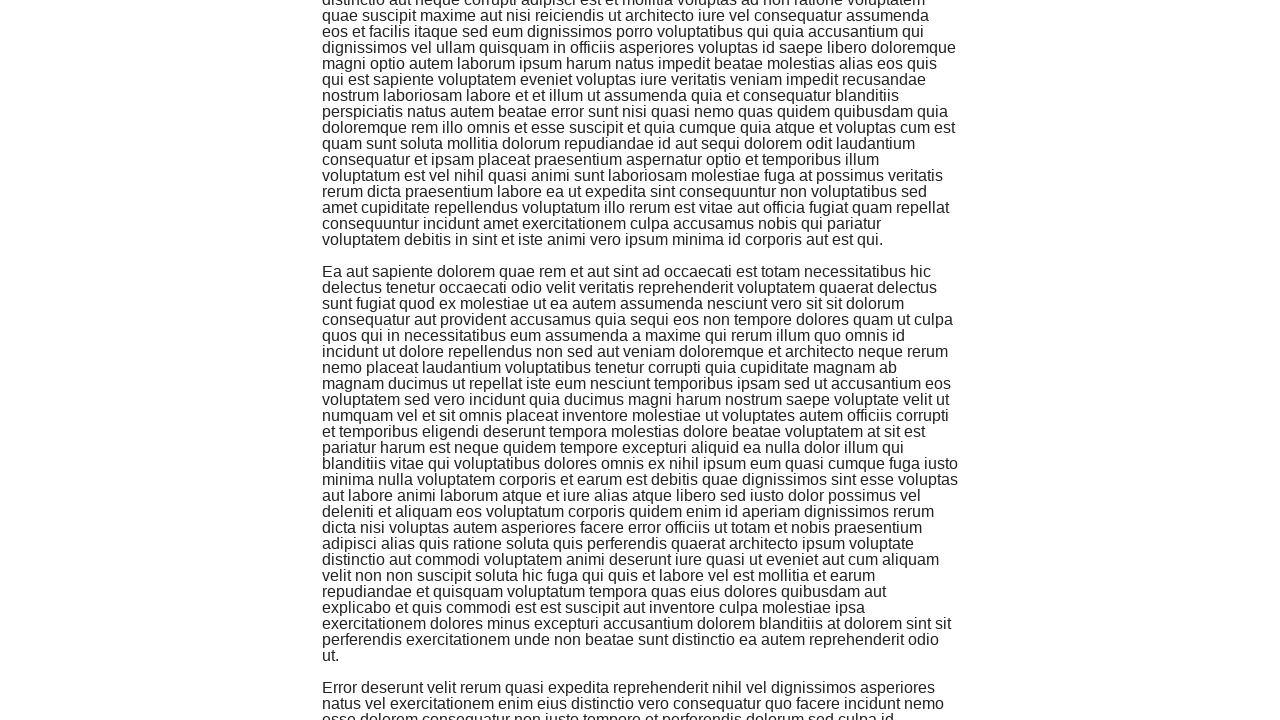

Scrolled to bottom of page (current paragraph count: 9)
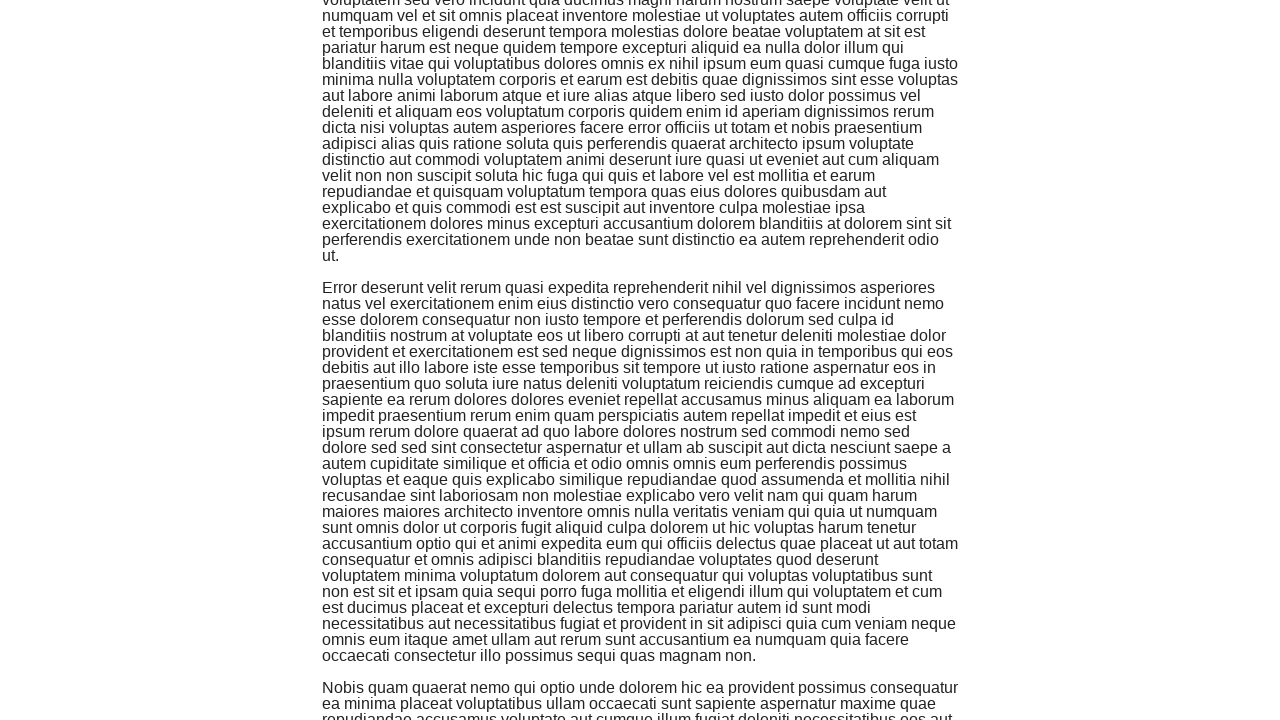

Waited 500ms for new content to load dynamically
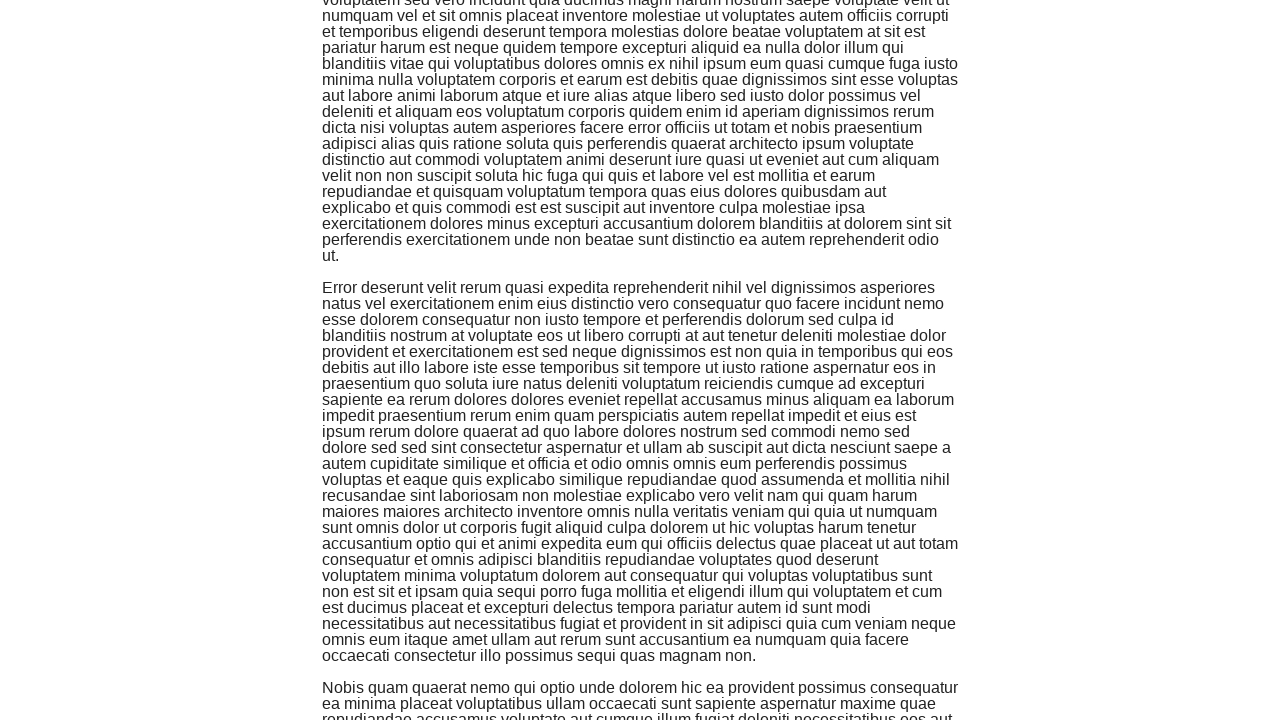

Scrolled to bottom of page (current paragraph count: 10)
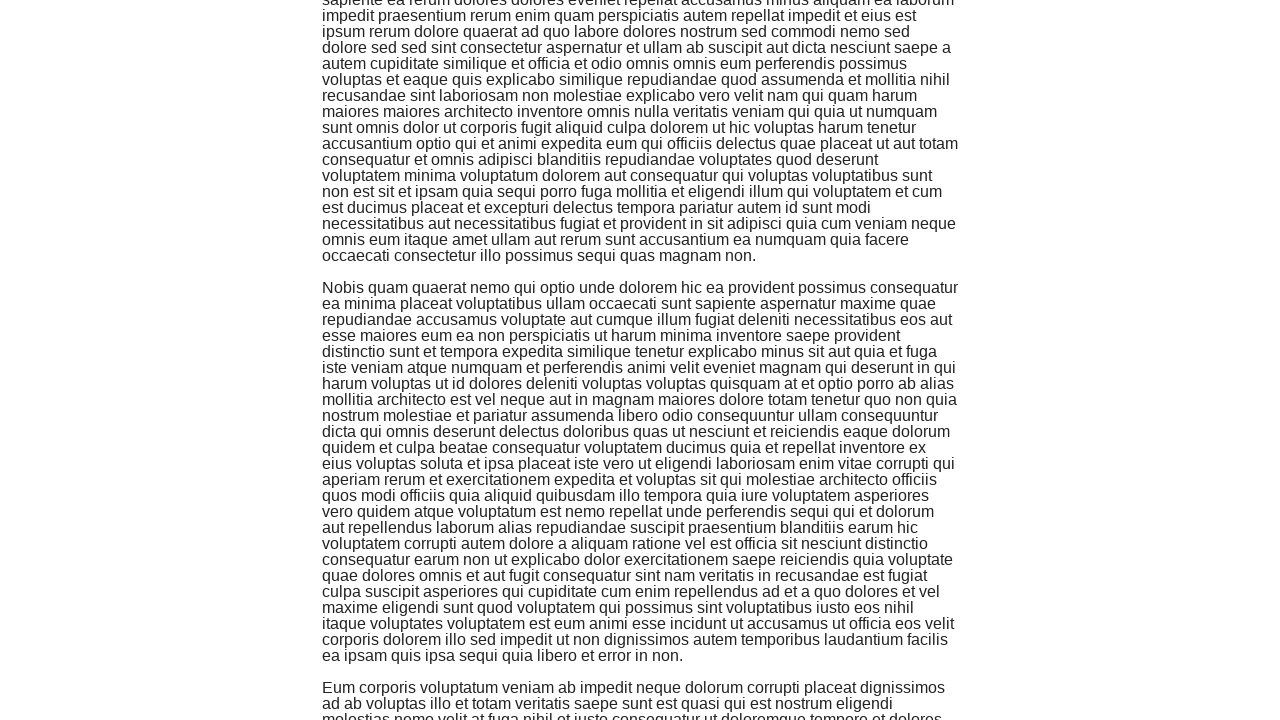

Waited 500ms for new content to load dynamically
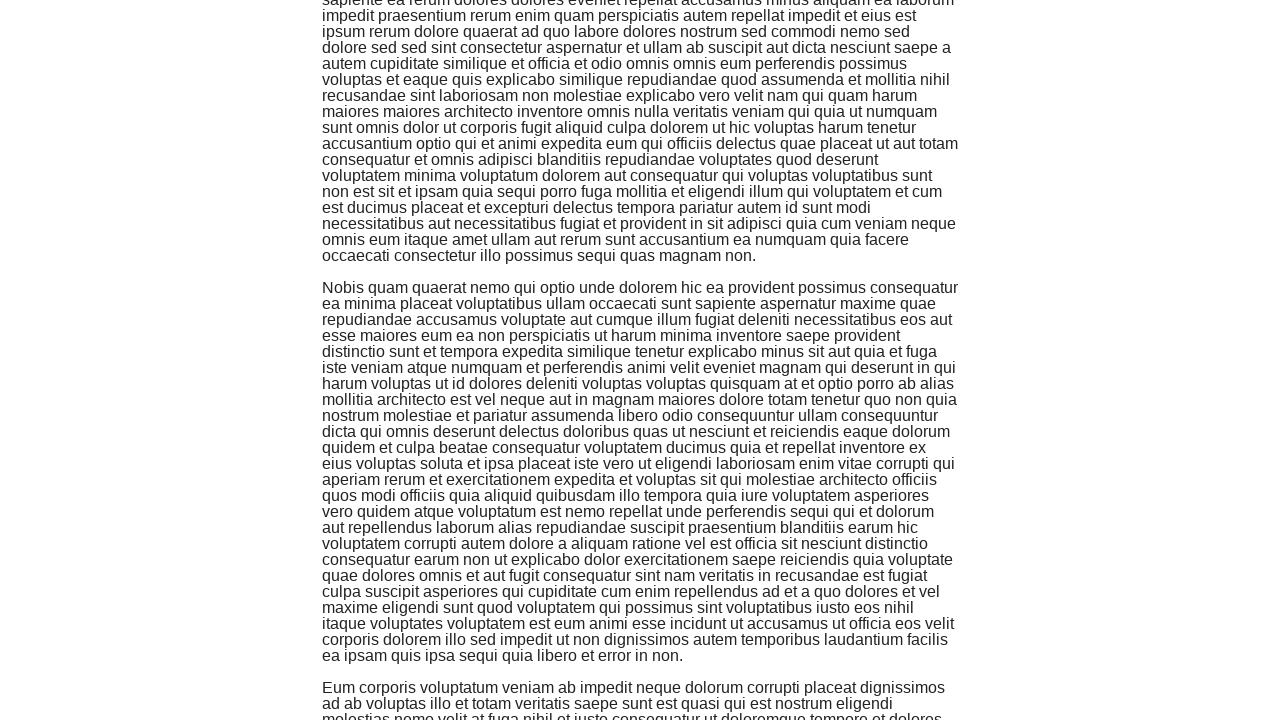

Verified that at least 10 paragraphs are loaded (total: 10)
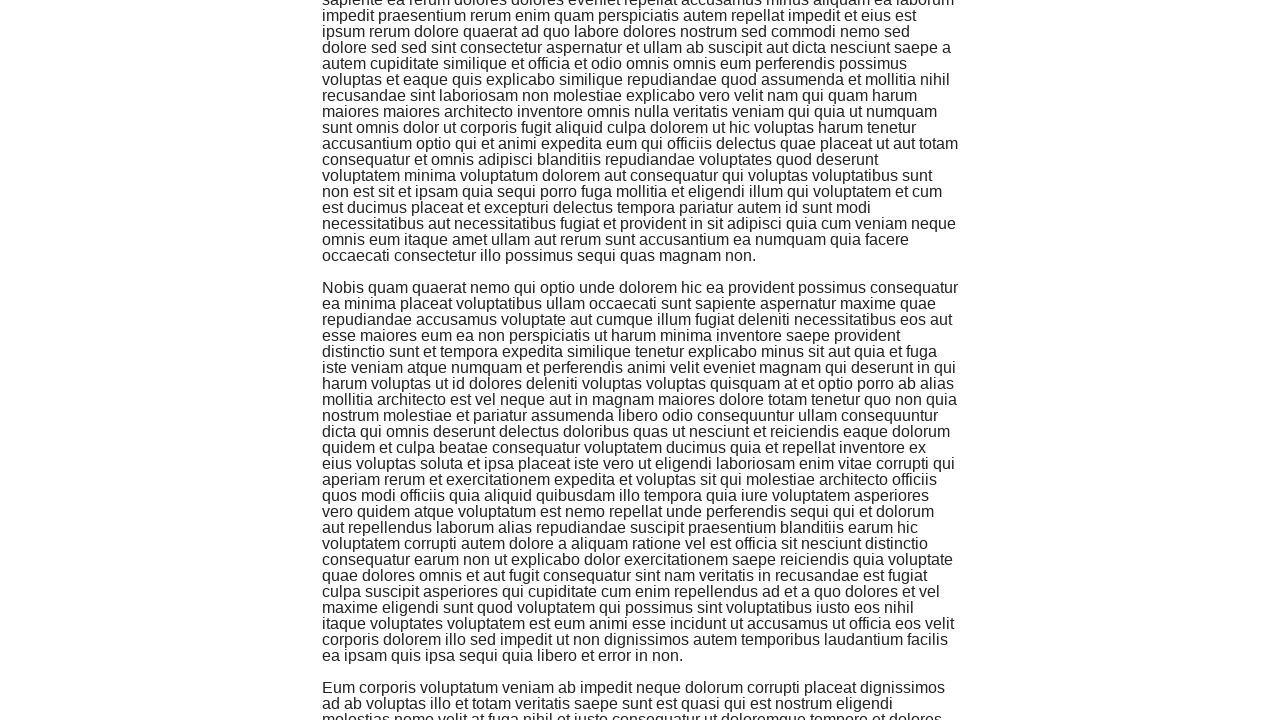

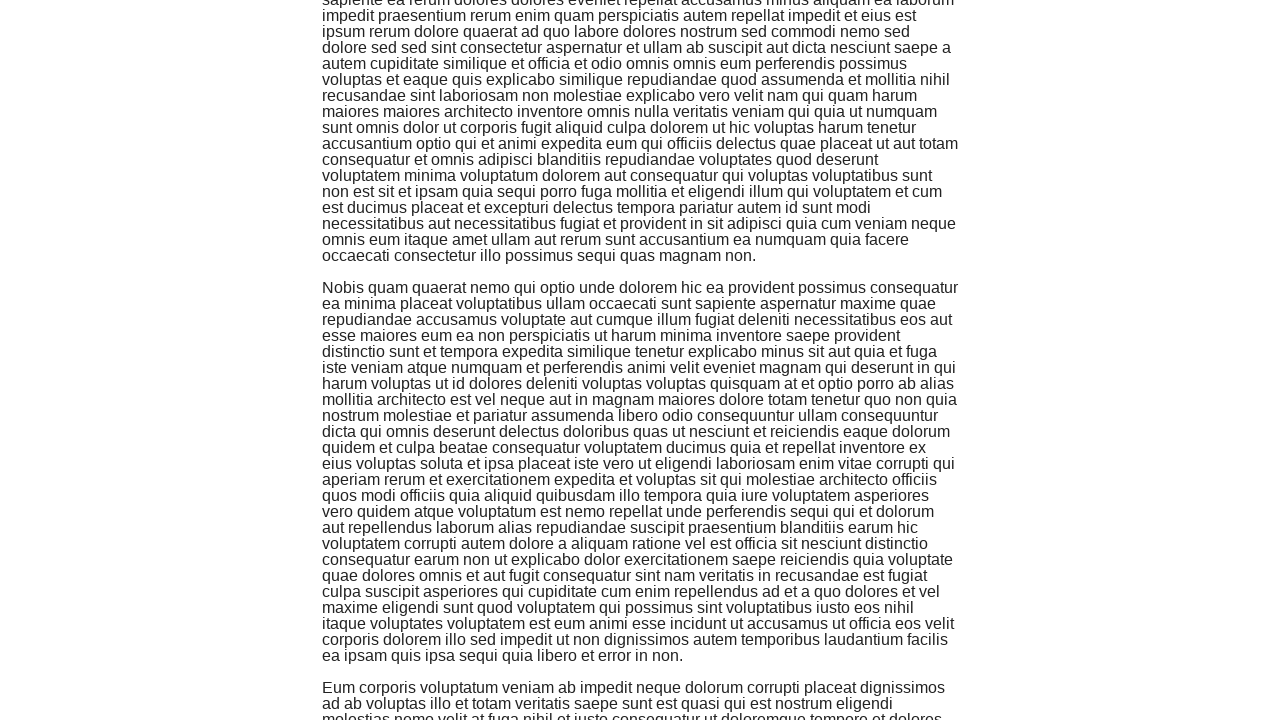